Tests JavaScript alert handling by clicking to trigger a prompt alert with a textbox, then entering text into the alert dialog.

Starting URL: https://demo.automationtesting.in/Alerts.html

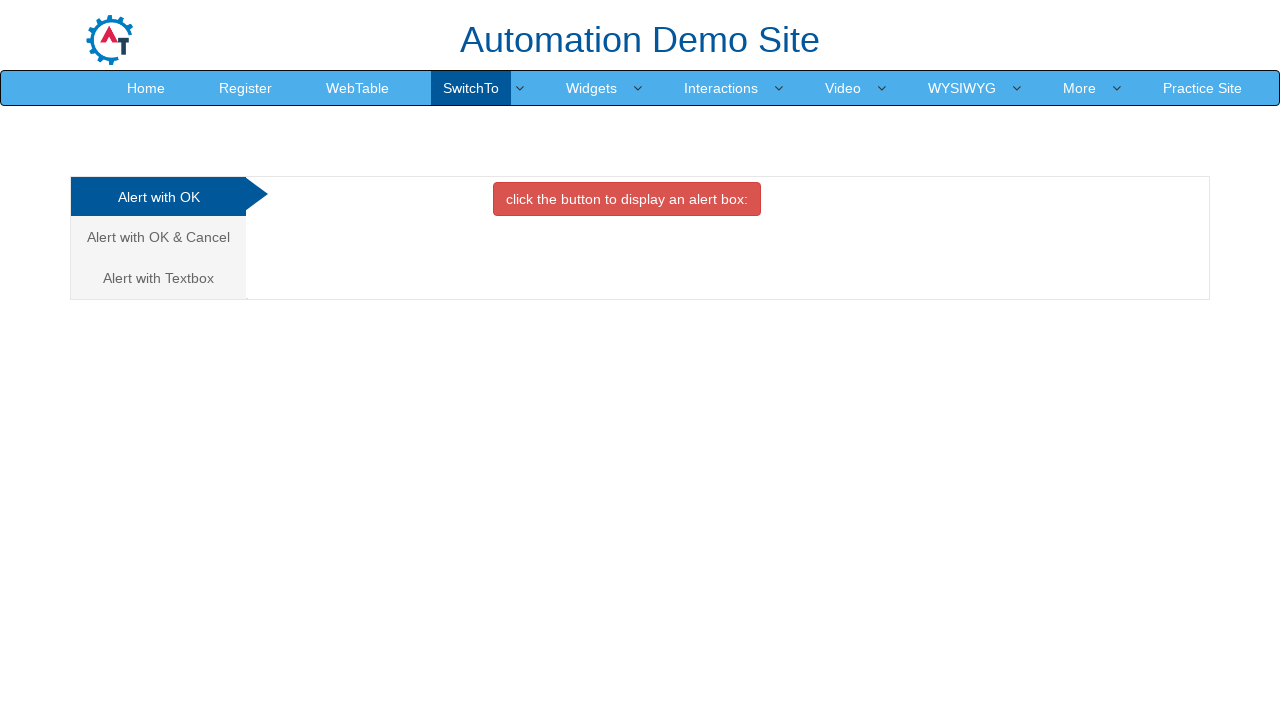

Clicked on 'Alert with Textbox' tab at (158, 278) on xpath=//a[text()='Alert with Textbox ']
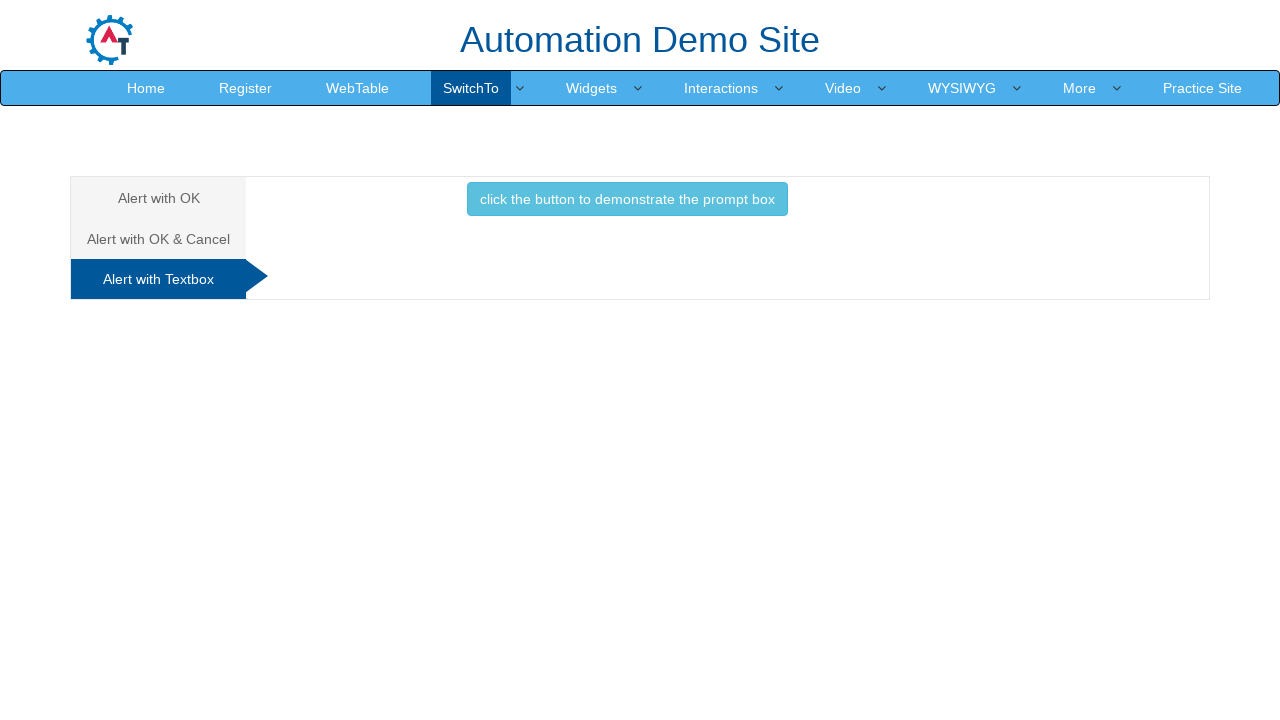

Set up dialog handler to accept prompt with text 'abc'
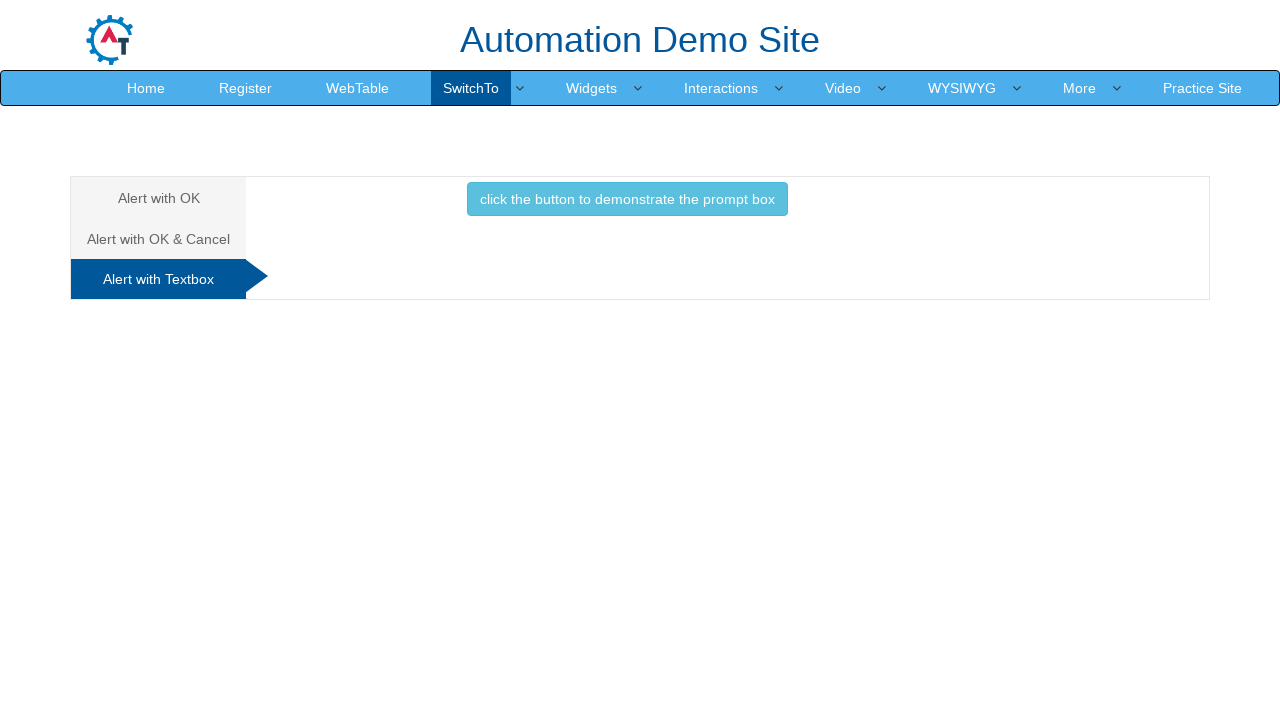

Clicked button to trigger prompt alert dialog at (627, 199) on xpath=//button[@onclick='promptbox()']
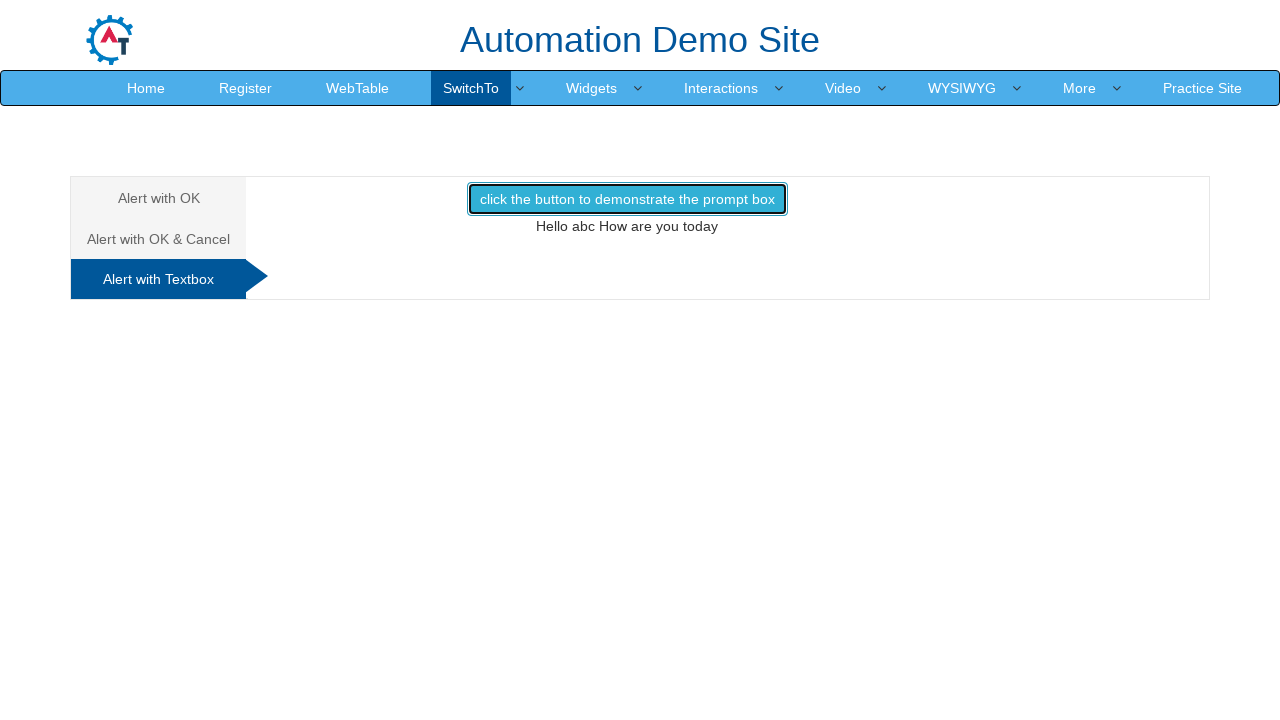

Waited for dialog interaction to complete
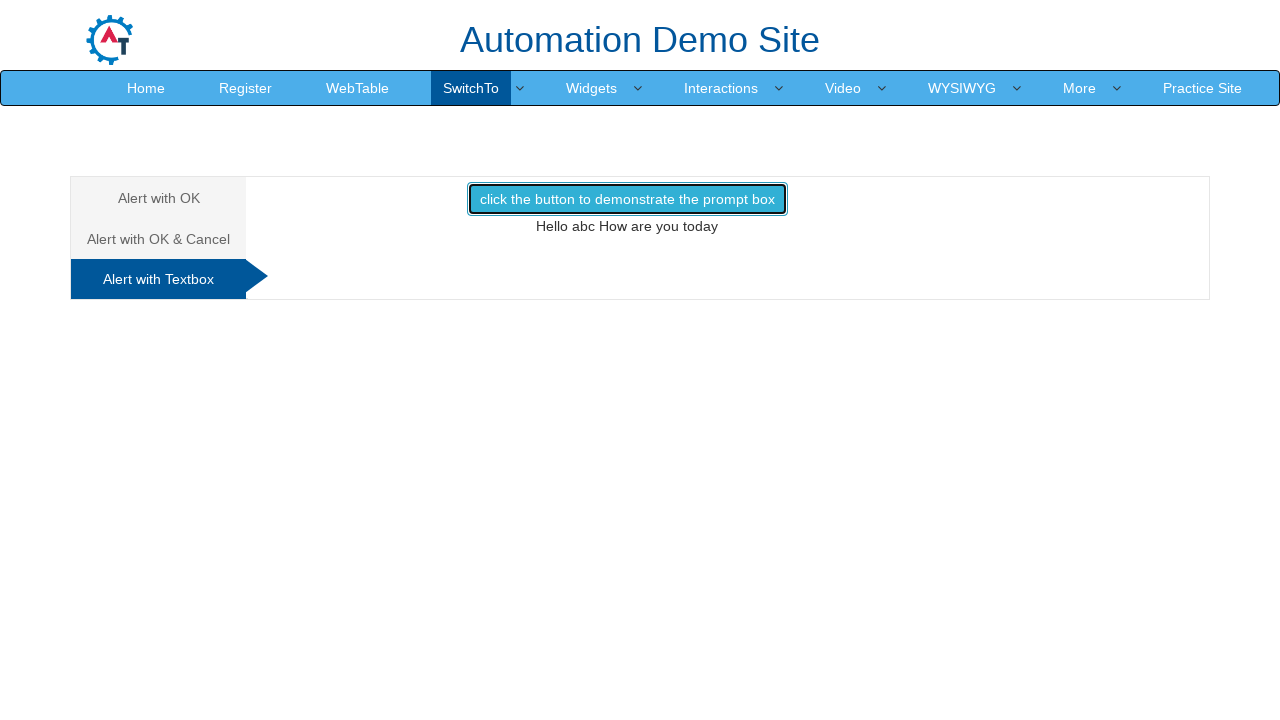

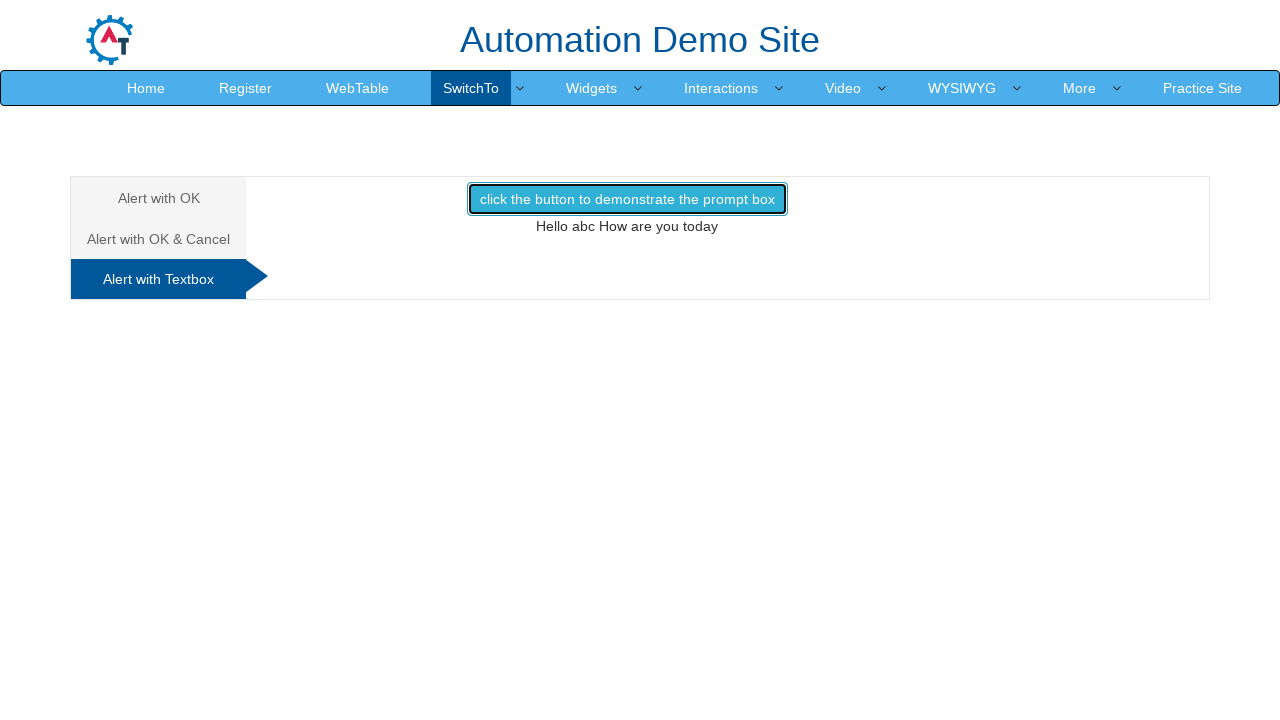